Tests iframe interaction by switching to an iframe, filling a form field, then switching back to the main content

Starting URL: https://testeroprogramowania.github.io/selenium/iframe.html

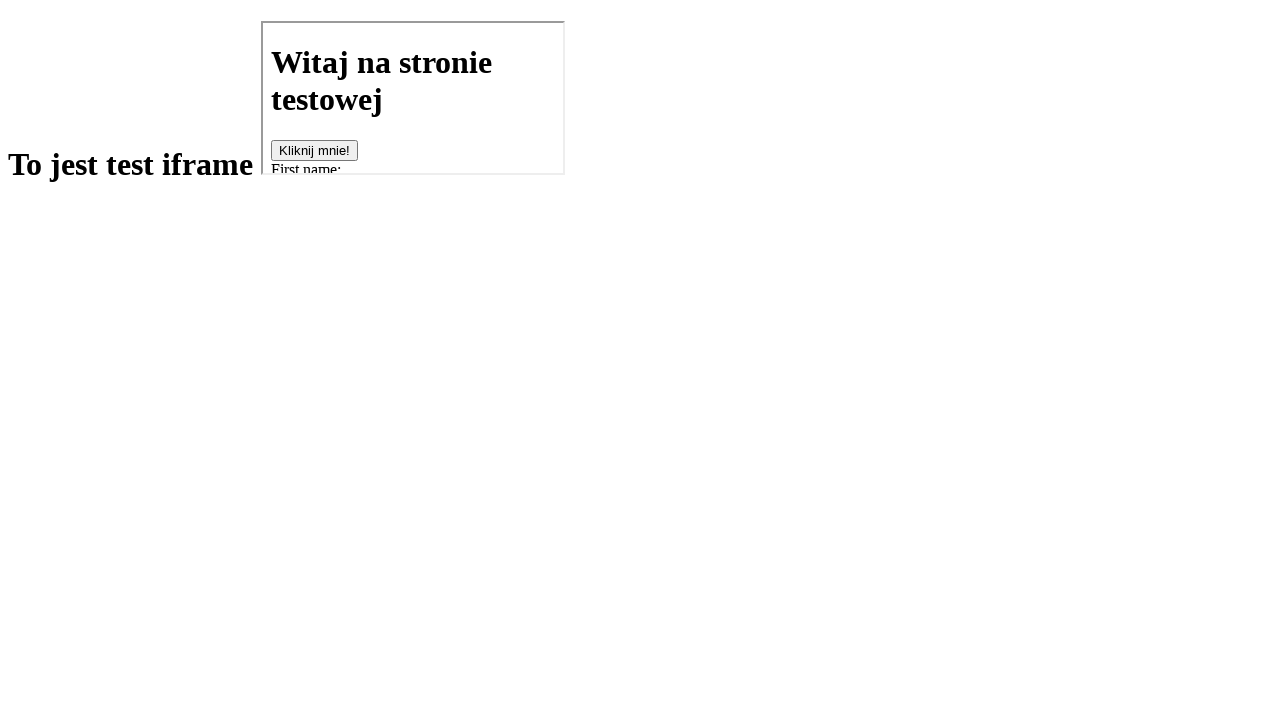

Located the first iframe on the page
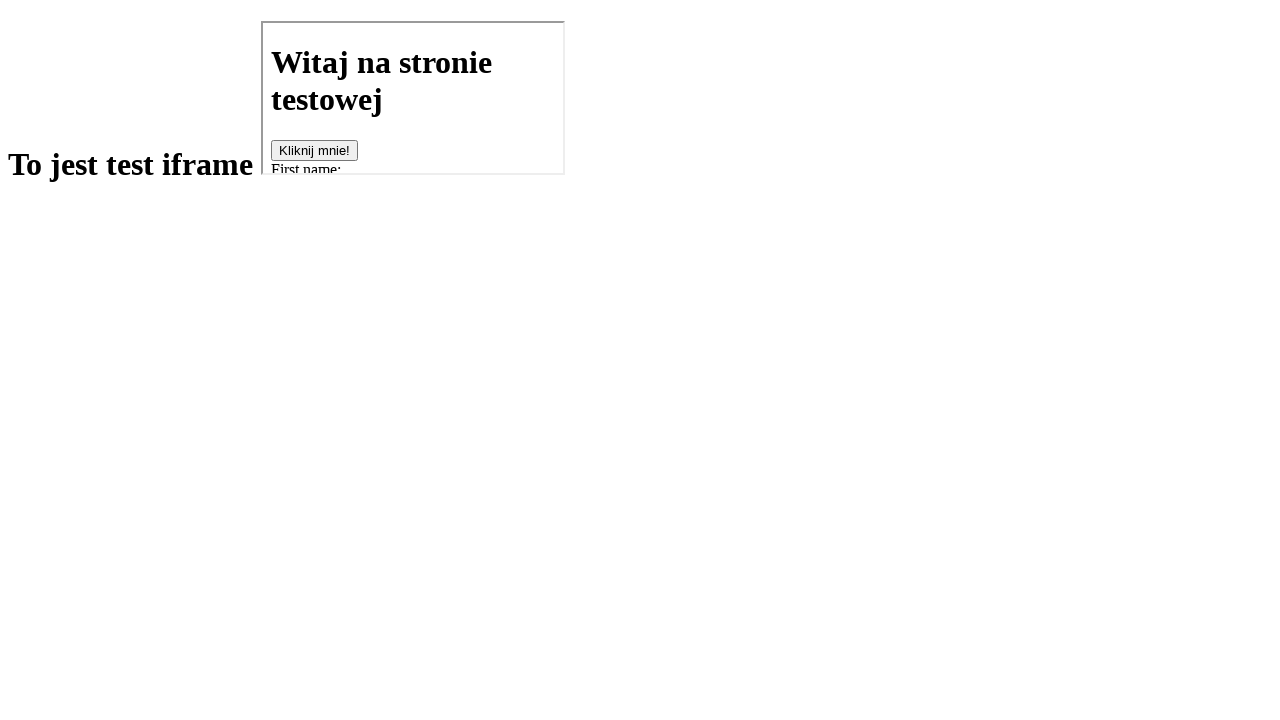

Filled fname field in iframe with 'Kevin' on iframe >> nth=0 >> internal:control=enter-frame >> #fname
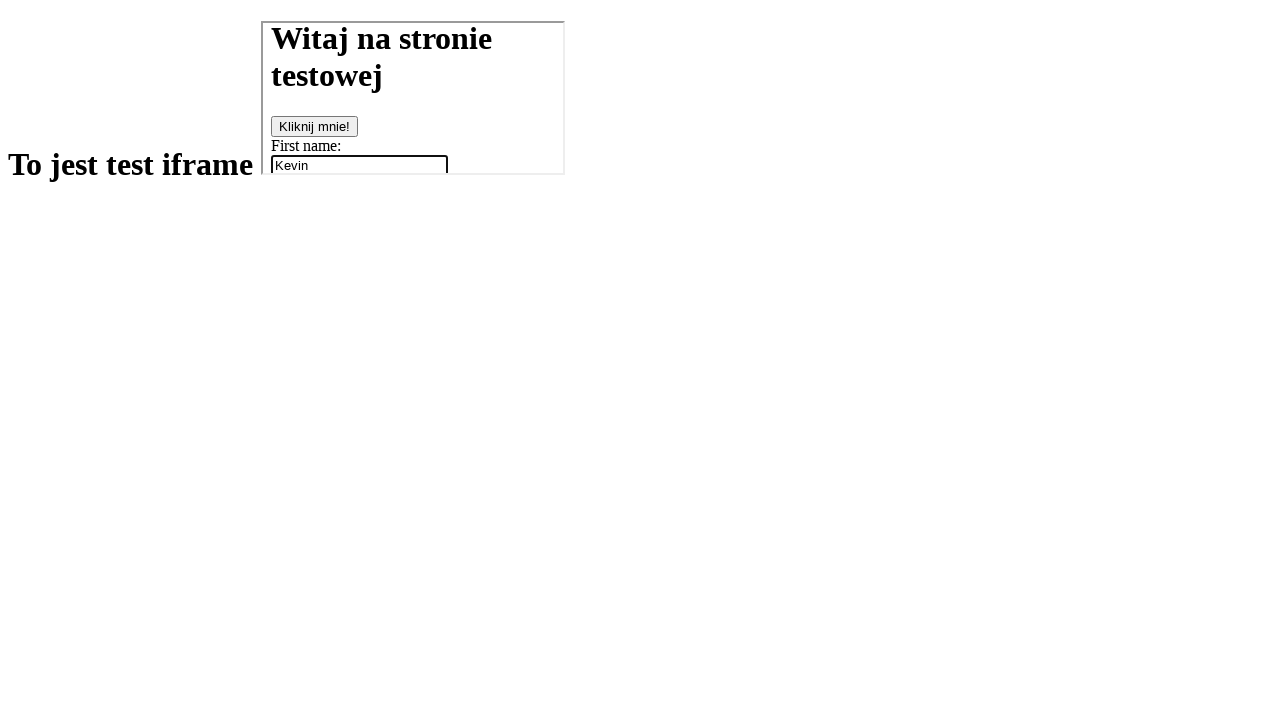

Retrieved h1 text from main content: 'To jest test iframe





'
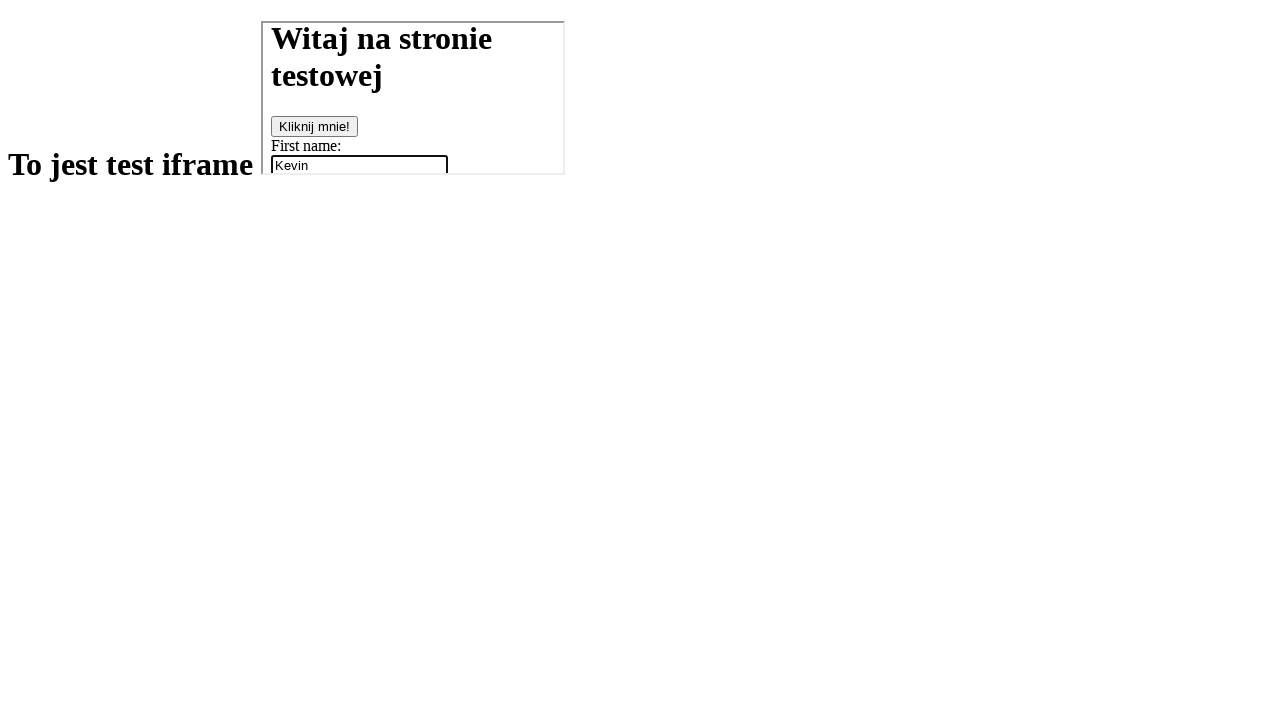

Printed h1 text to console
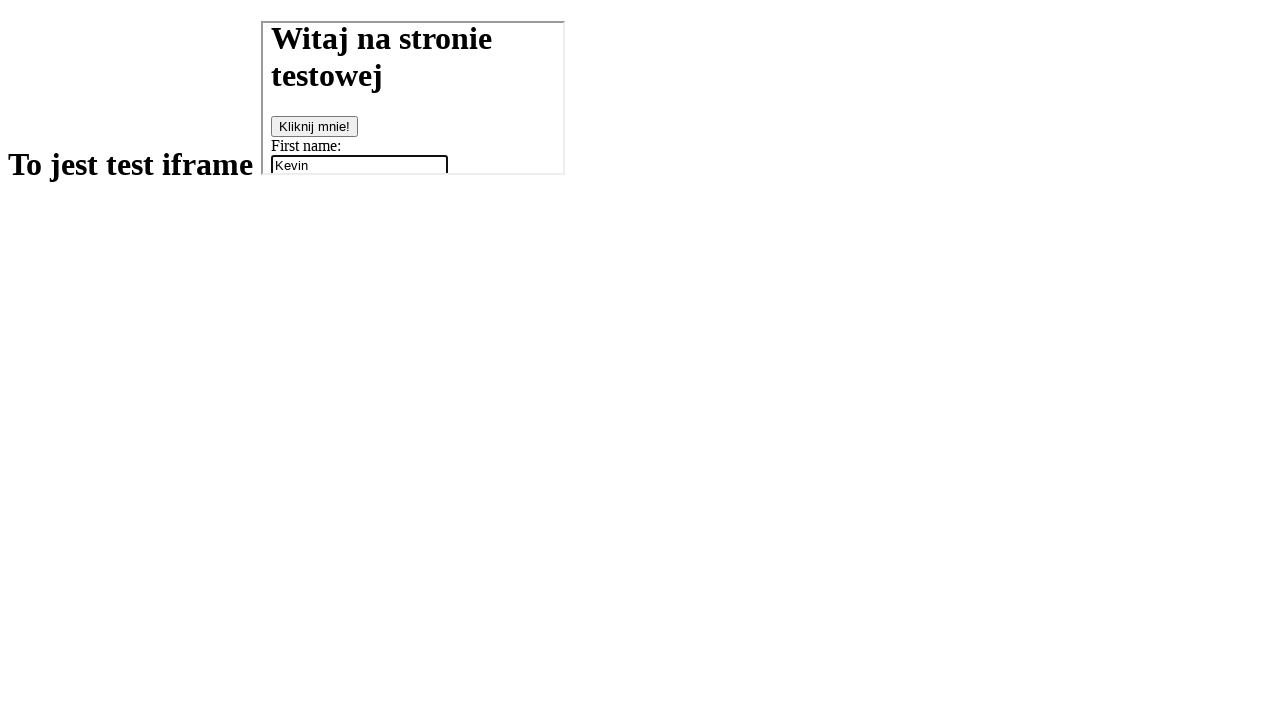

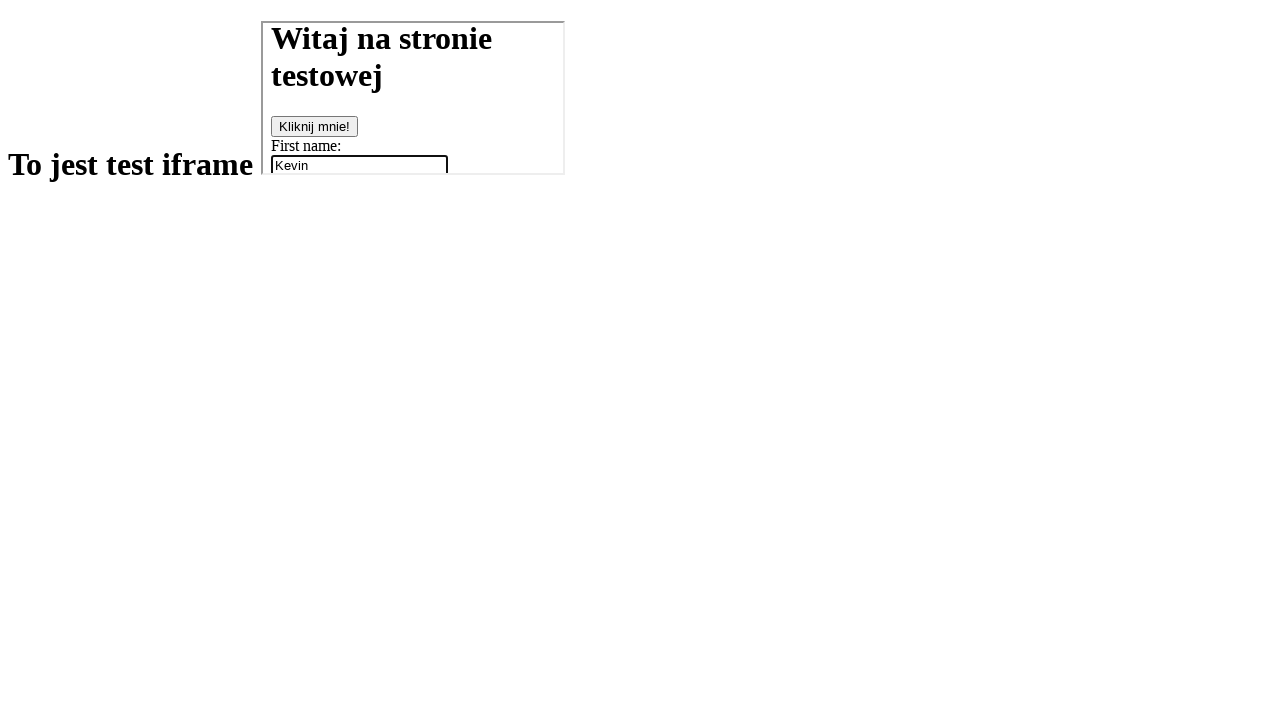